Tests navigation to the Orders page by clicking on the Orders link from the home page of BStackDemo e-commerce site

Starting URL: https://bstackdemo.com/

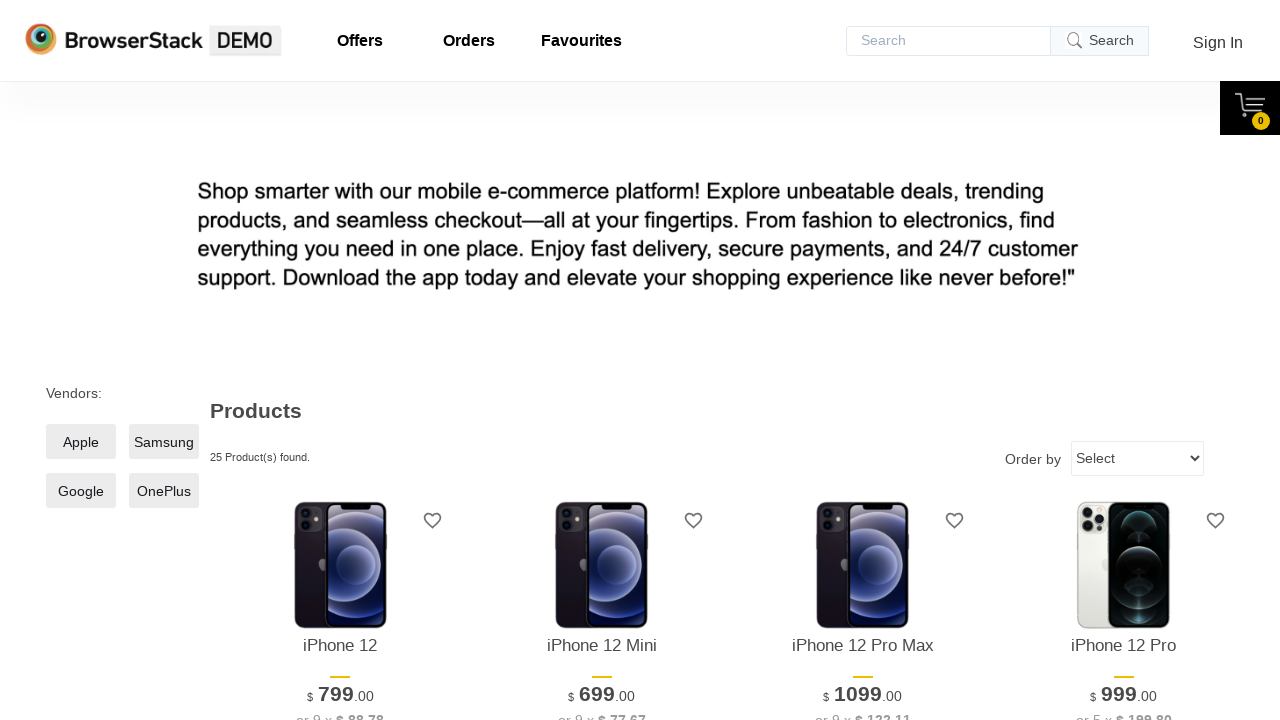

Clicked on Orders link from home page at (469, 41) on text=Orders
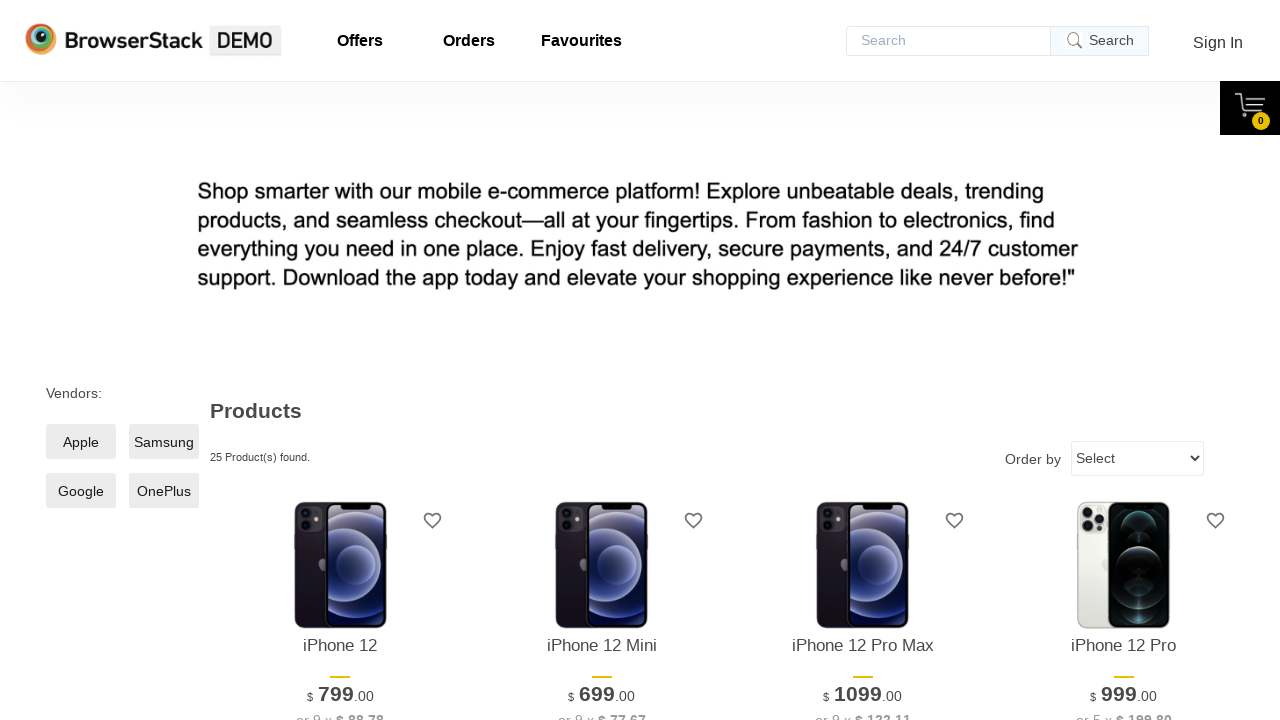

Orders page loaded and URL verified
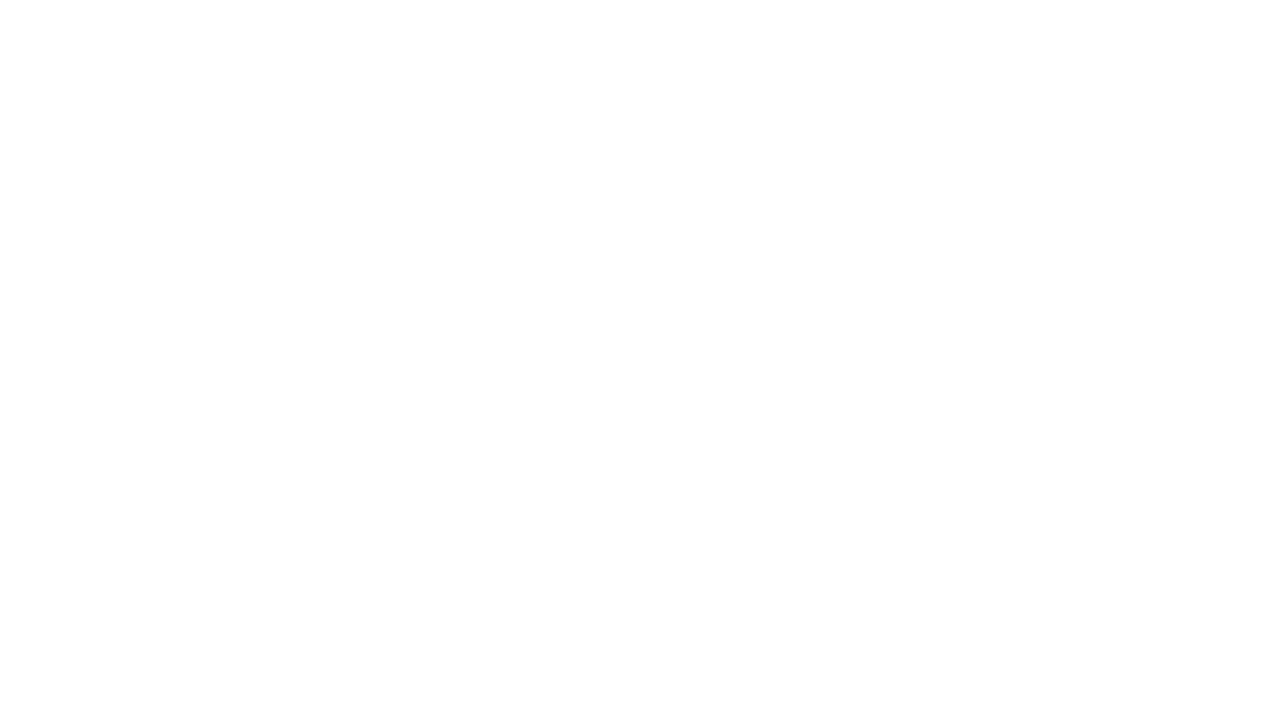

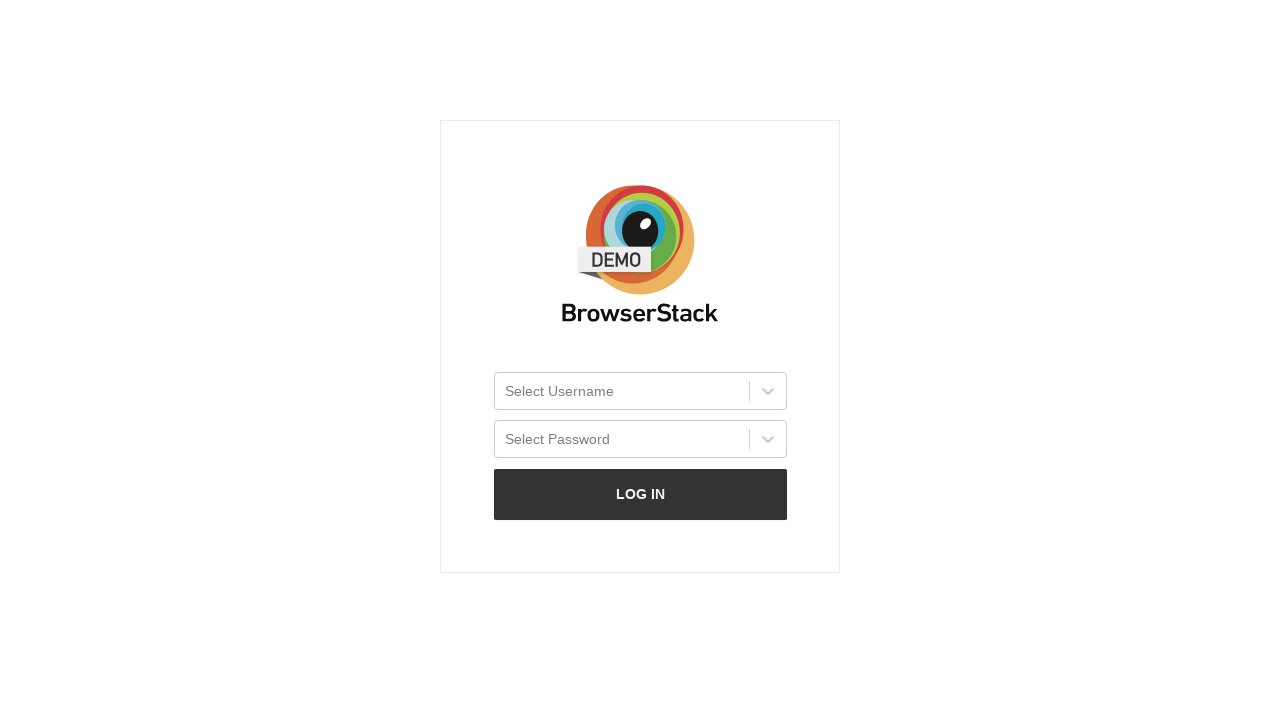